Tests checkbox functionality by checking, verifying, unchecking, and verifying unchecked state

Starting URL: https://codenboxautomationlab.com/practice/

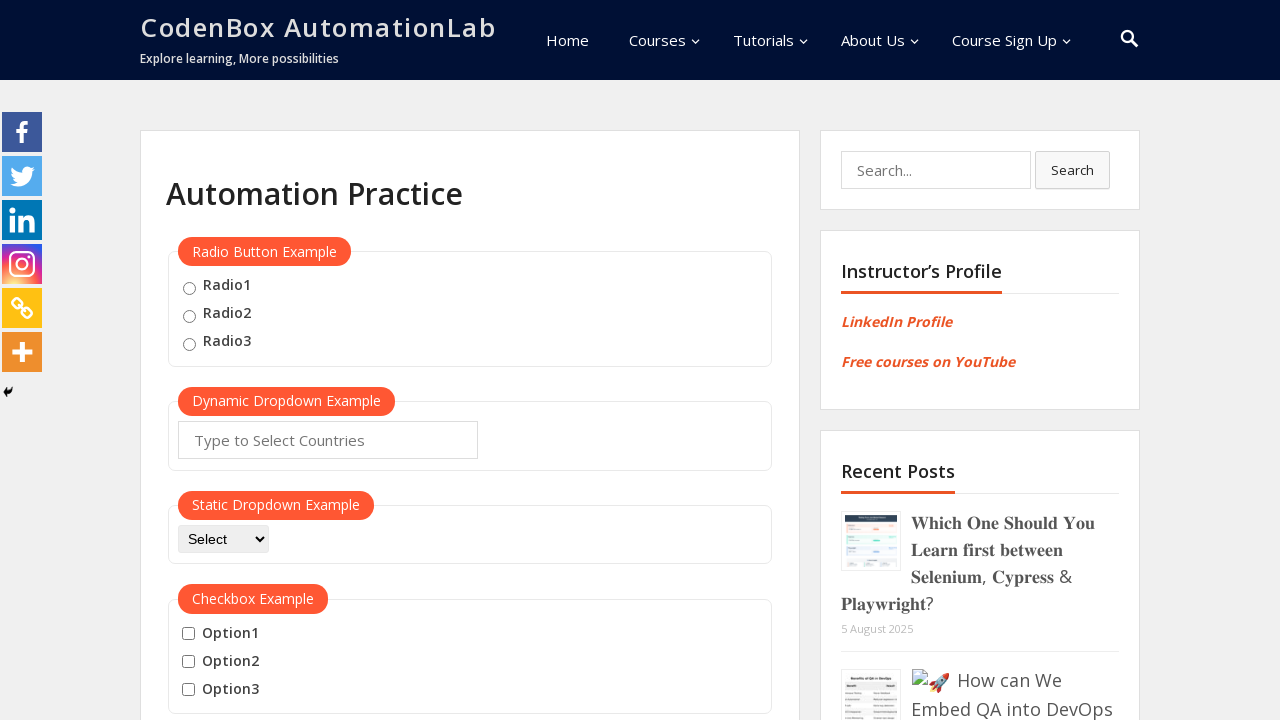

Navigated to Checkbox Example practice page
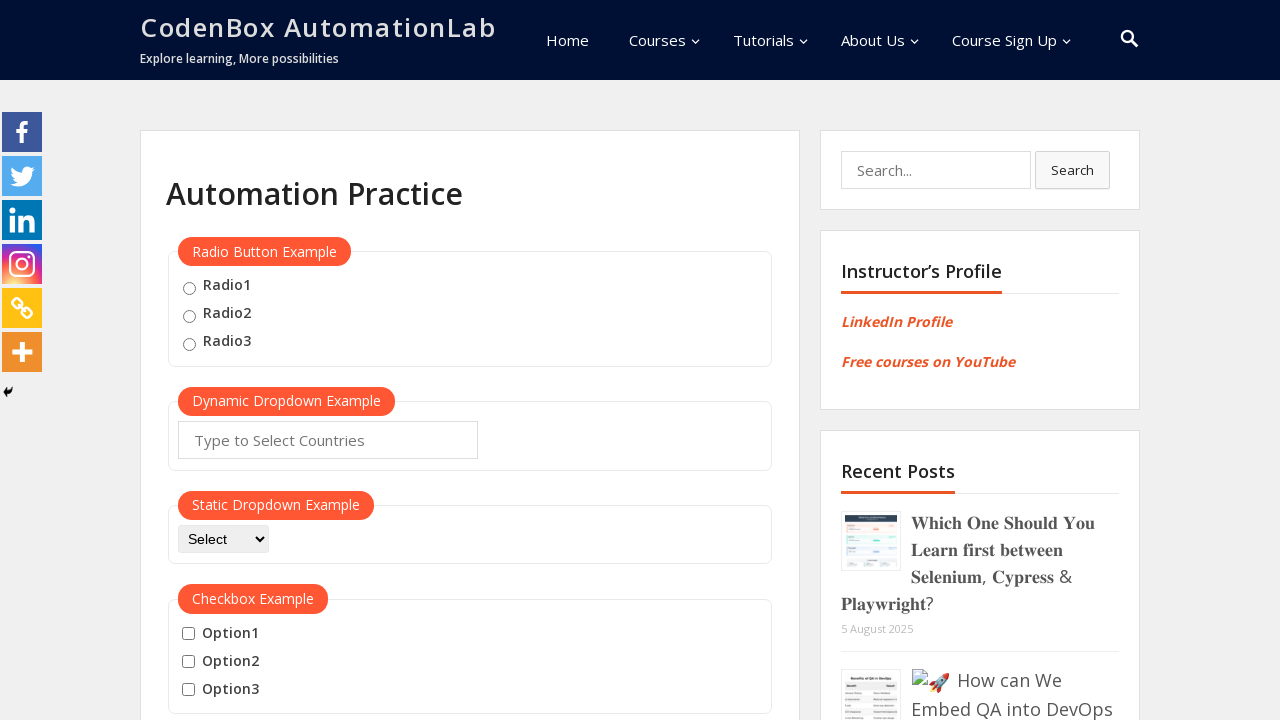

Checked the checkbox at (188, 634) on #checkBoxOption1
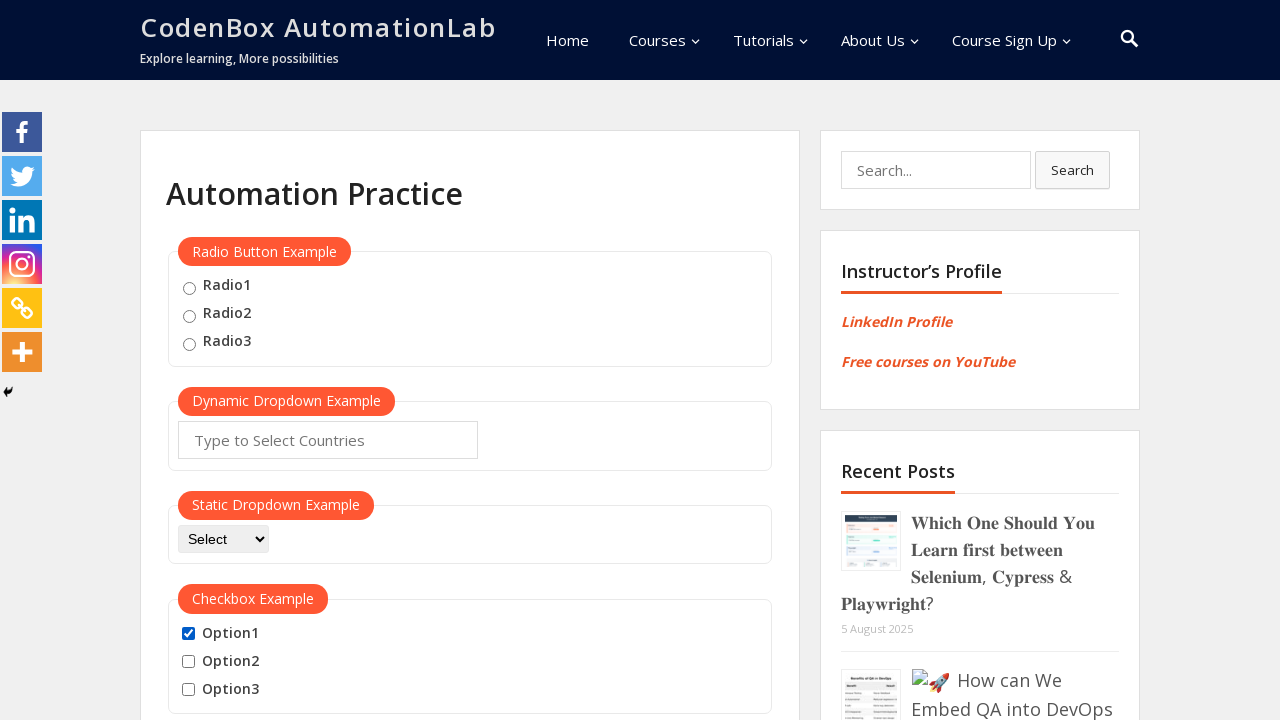

Verified checkbox is checked
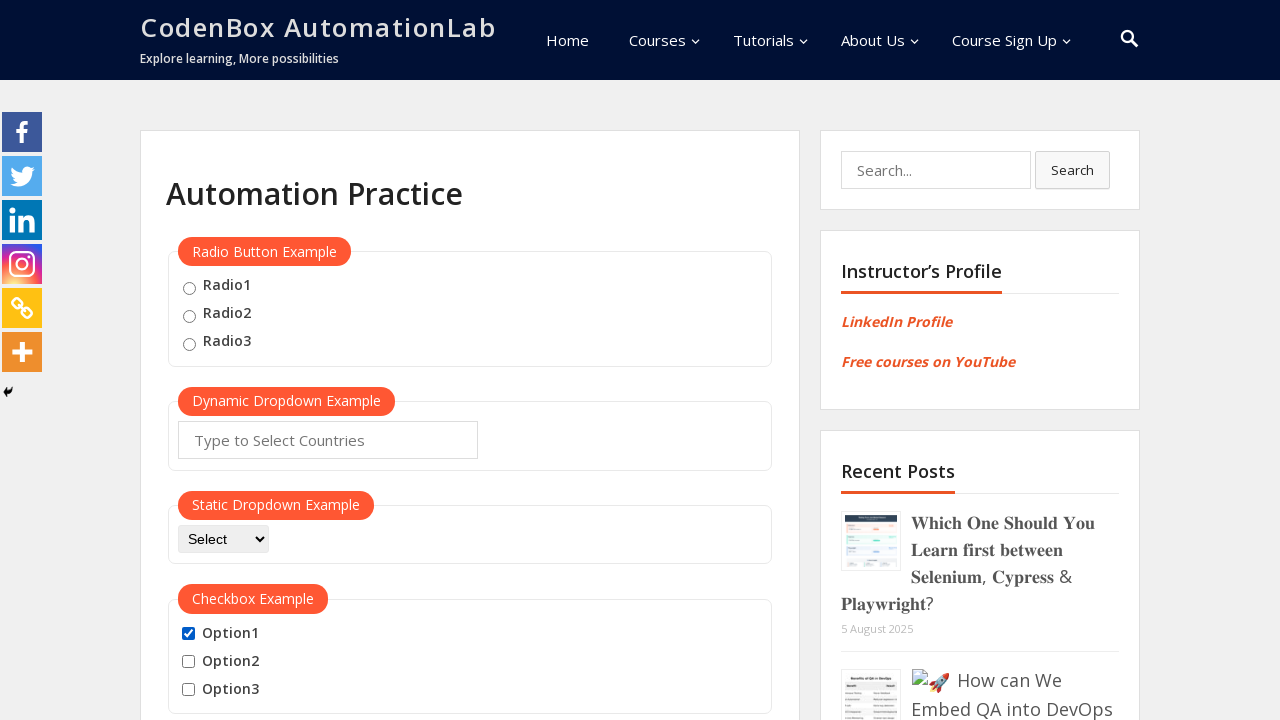

Unchecked the checkbox at (188, 634) on #checkBoxOption1
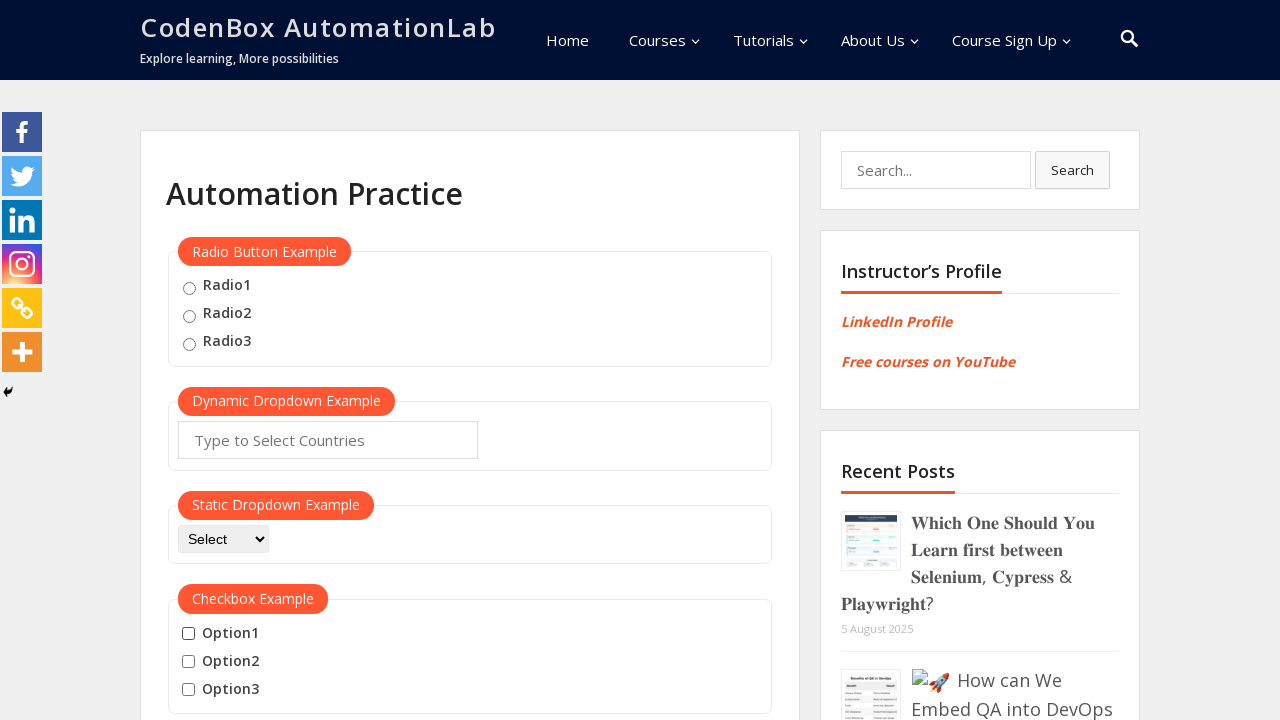

Verified checkbox is unchecked
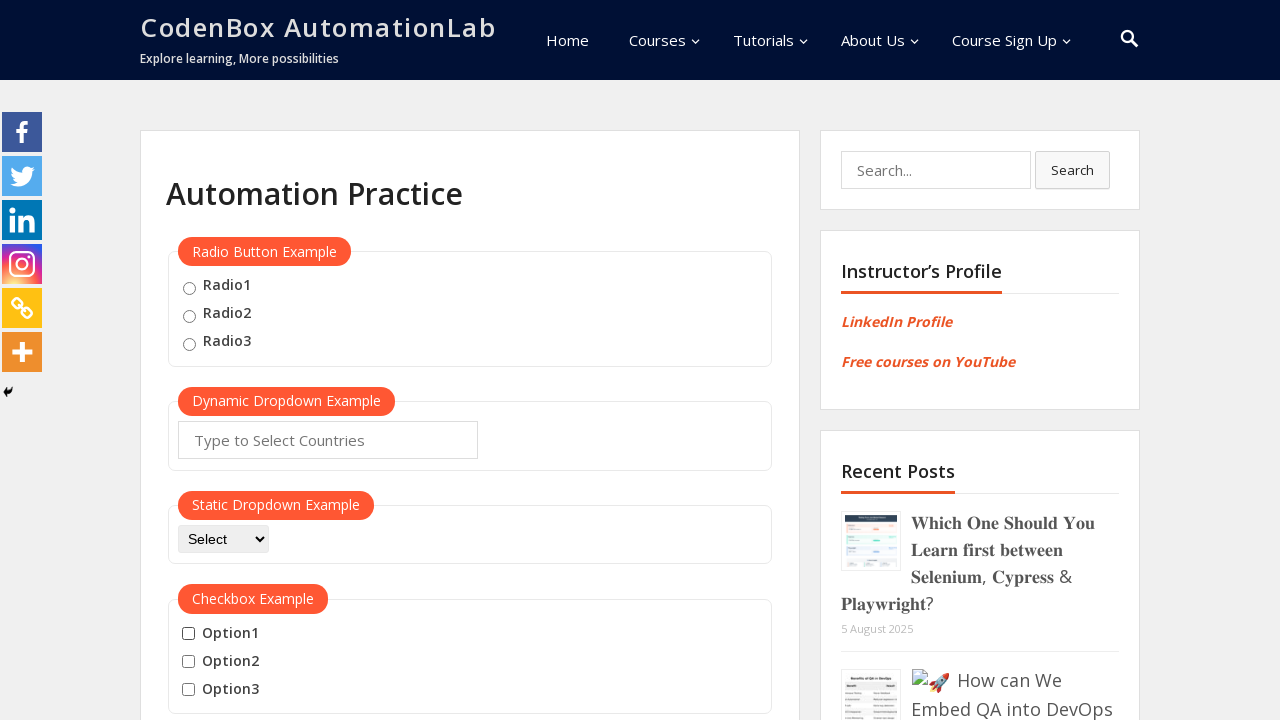

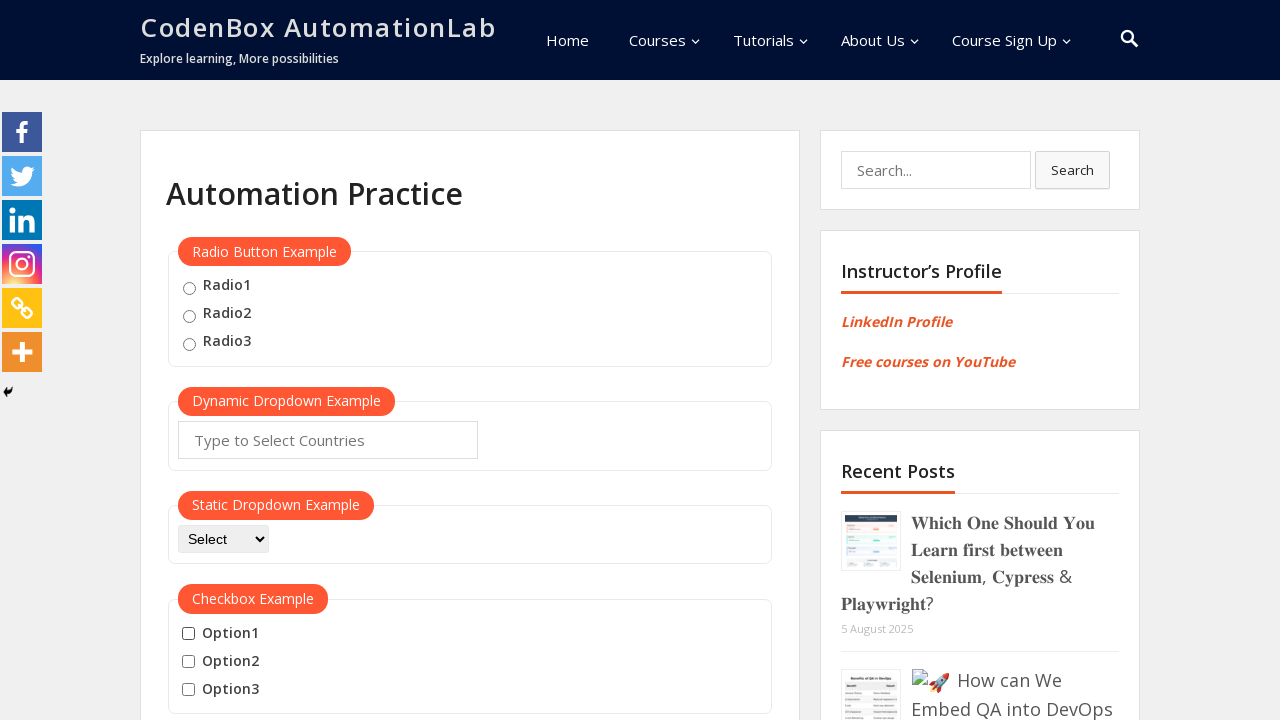